Navigates to the Selenium IDE Release Notes wiki page on GitHub and clicks the "Design Patterns" link to navigate to that section.

Starting URL: https://github.com/SeleniumHQ/selenium/wiki/SeIDEReleaseNotes

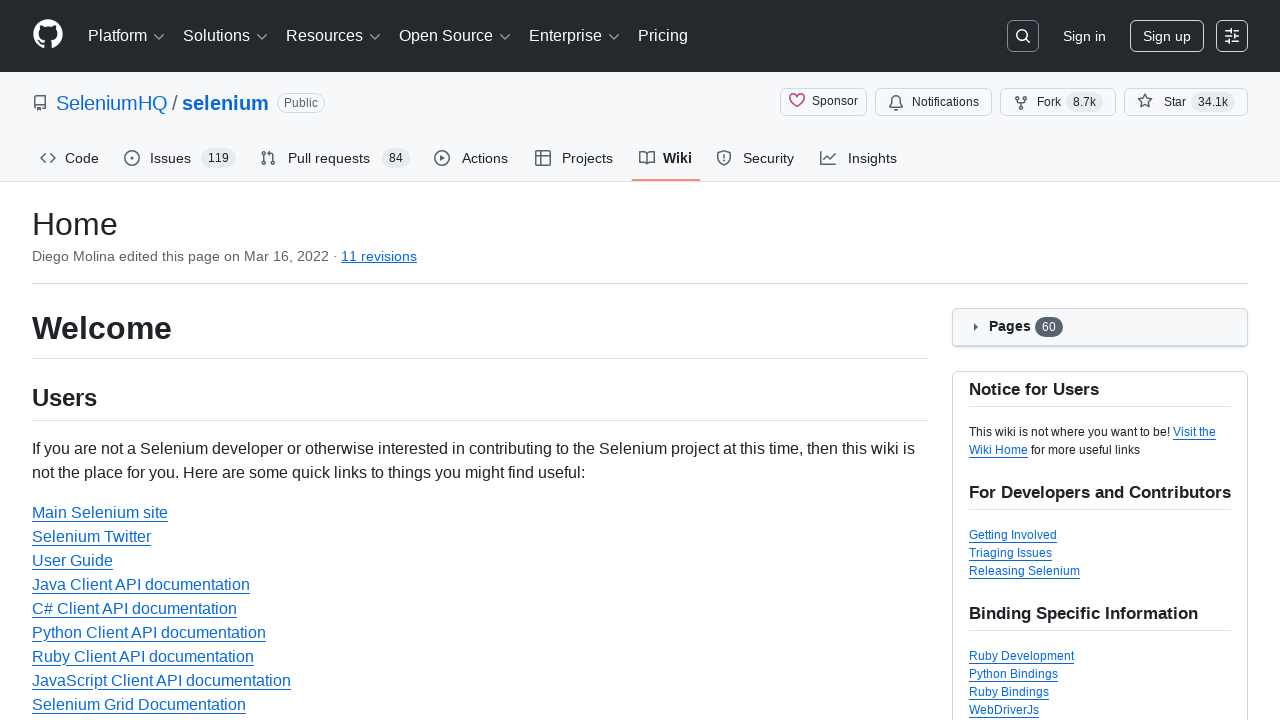

Navigated to Selenium IDE Release Notes wiki page on GitHub
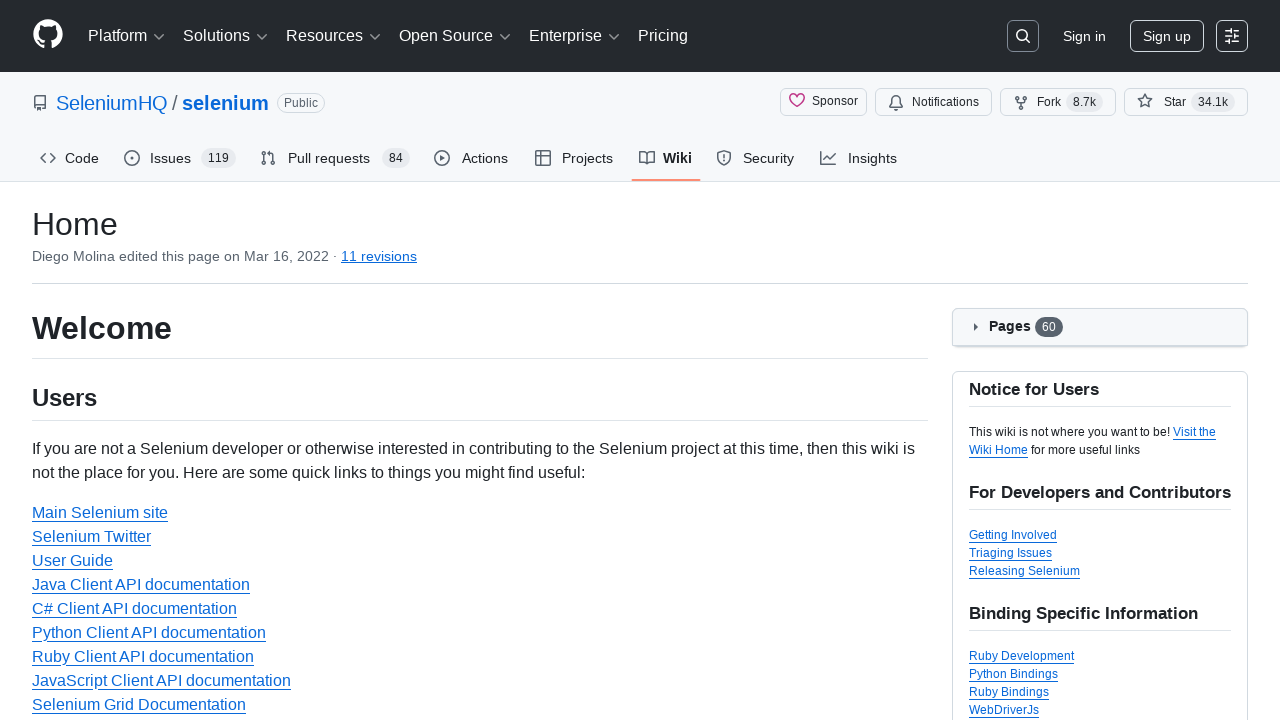

Clicked the 'Design Patterns' link at (1012, 360) on a:text('Design Patterns')
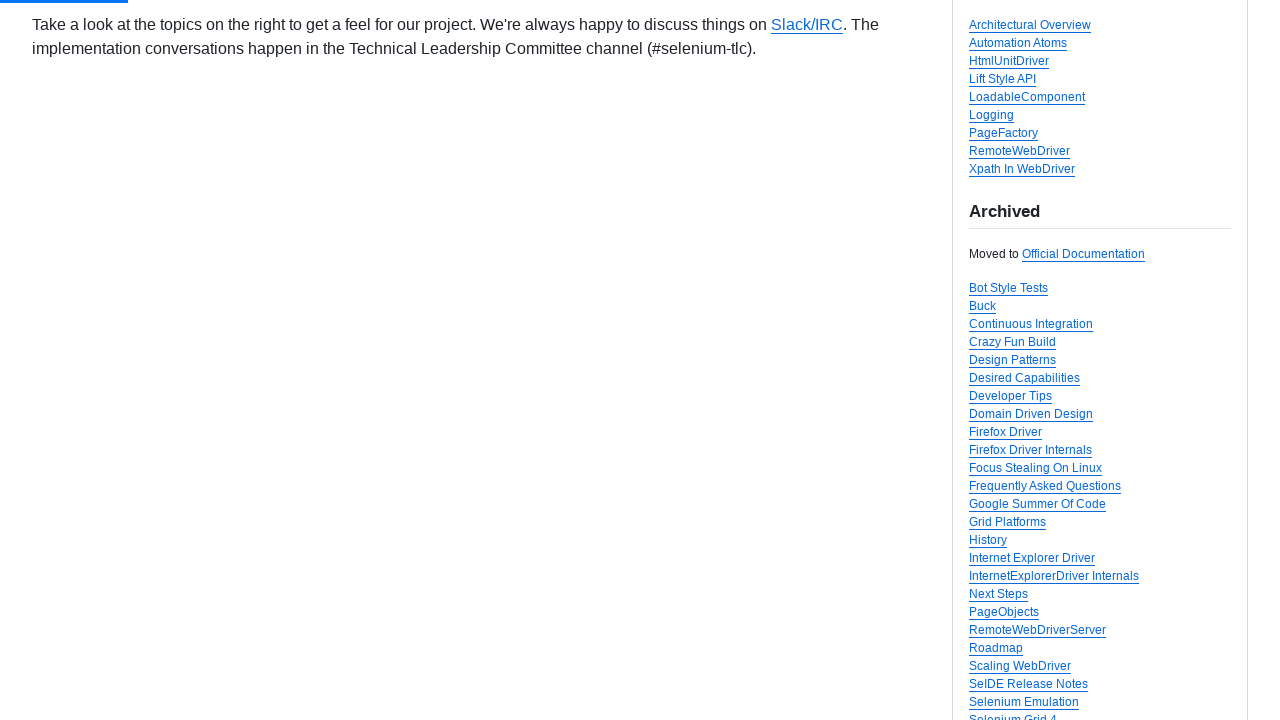

Navigation to Design Patterns section completed
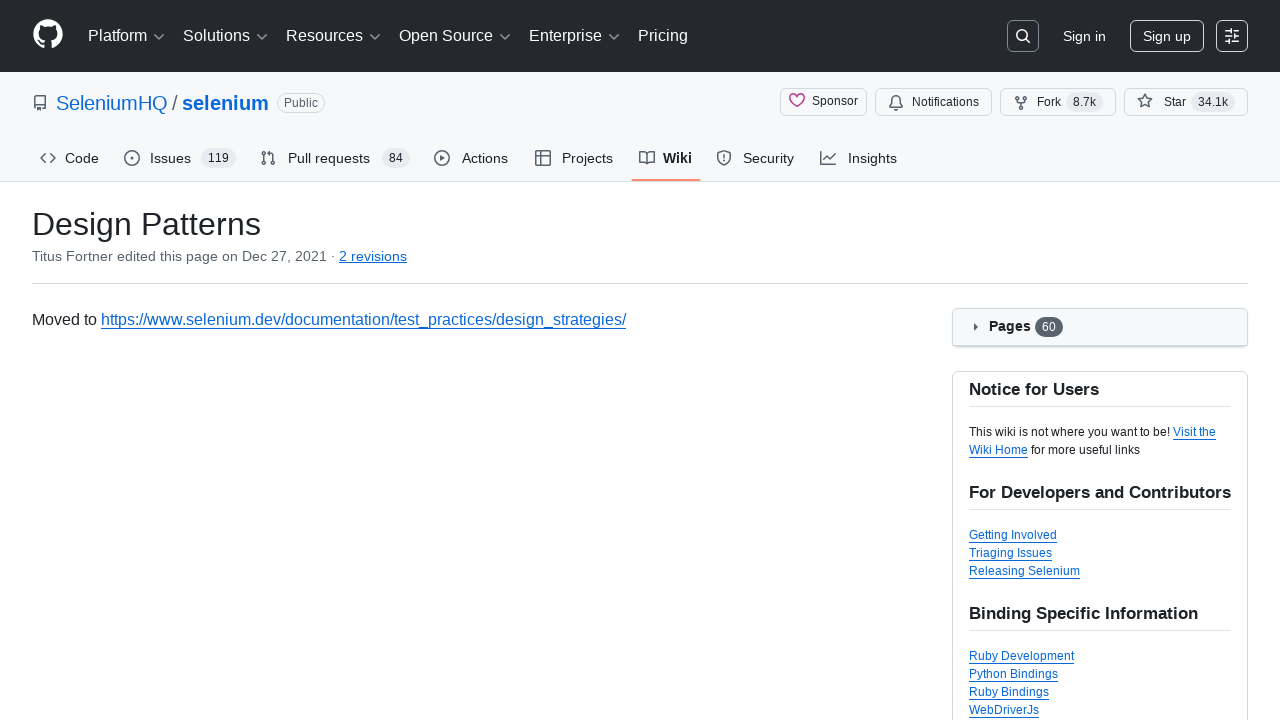

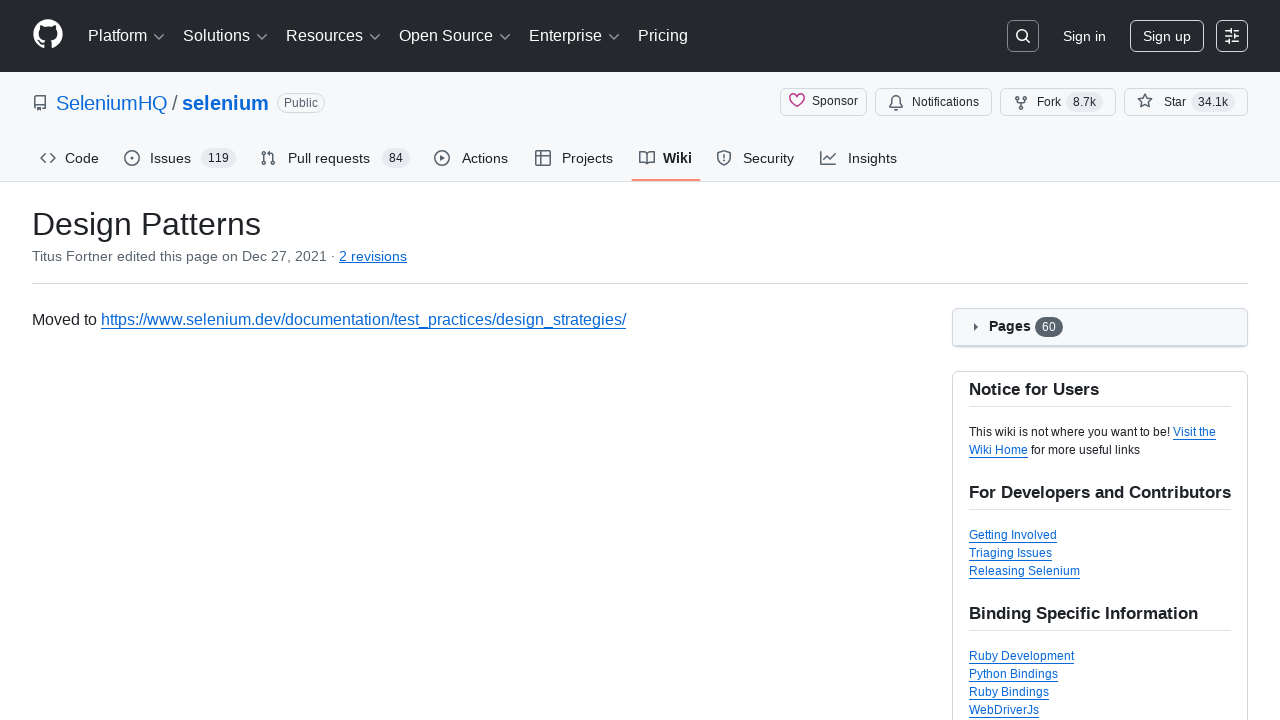